Tests the search functionality on a demo table by searching for "New York" and verifying that results are filtered correctly

Starting URL: https://www.lambdatest.com/selenium-playground/table-sort-search-demo

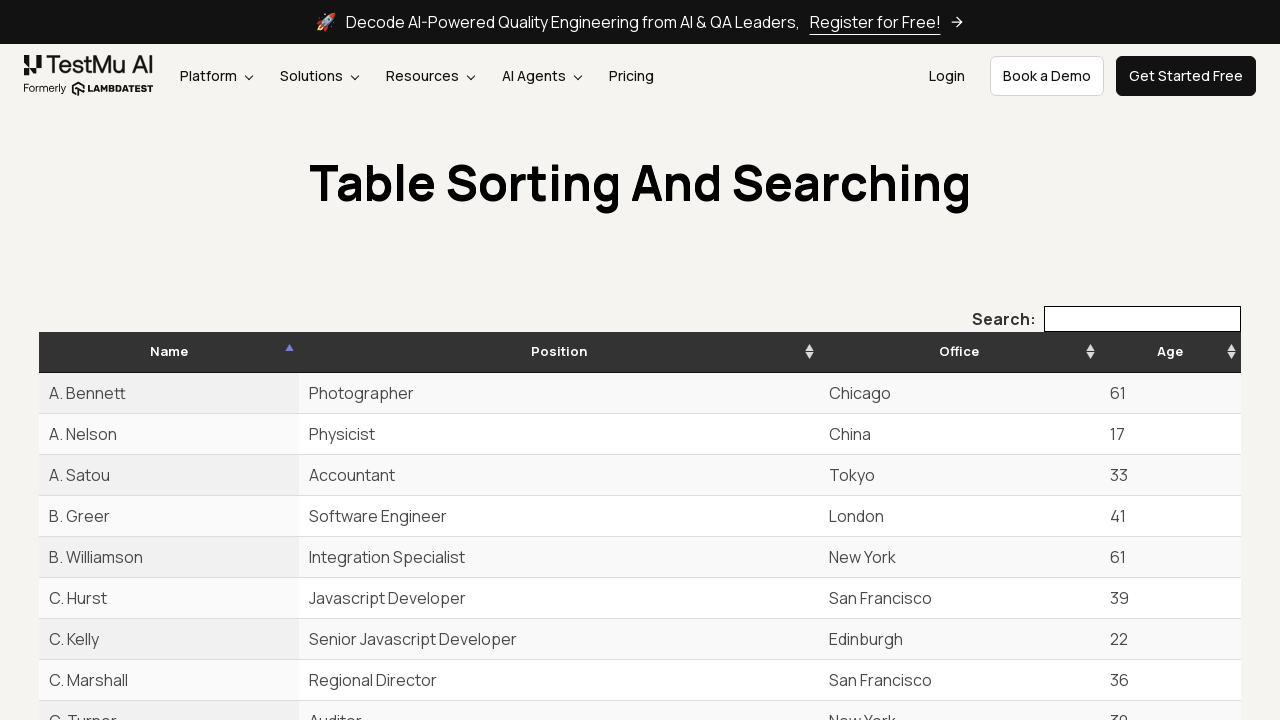

Waited for search input field to be available
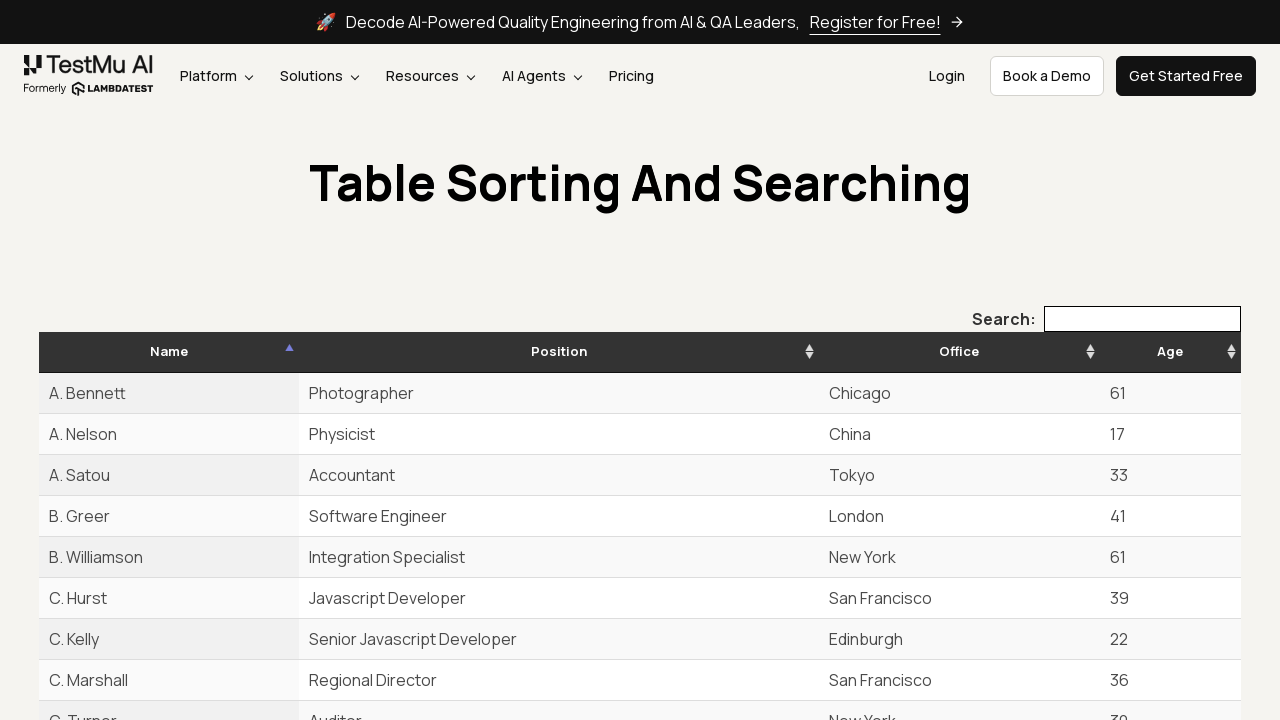

Entered 'New York' in the search field on input[type='search']
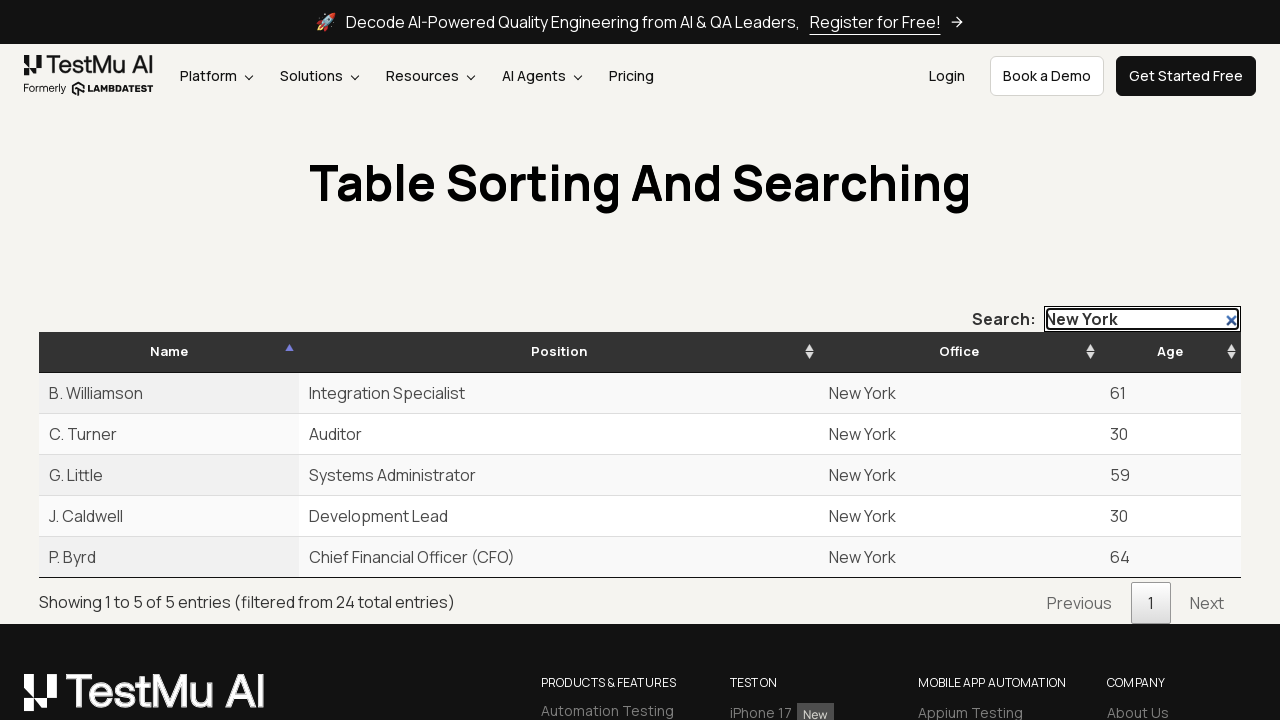

Waited 500ms for results to filter
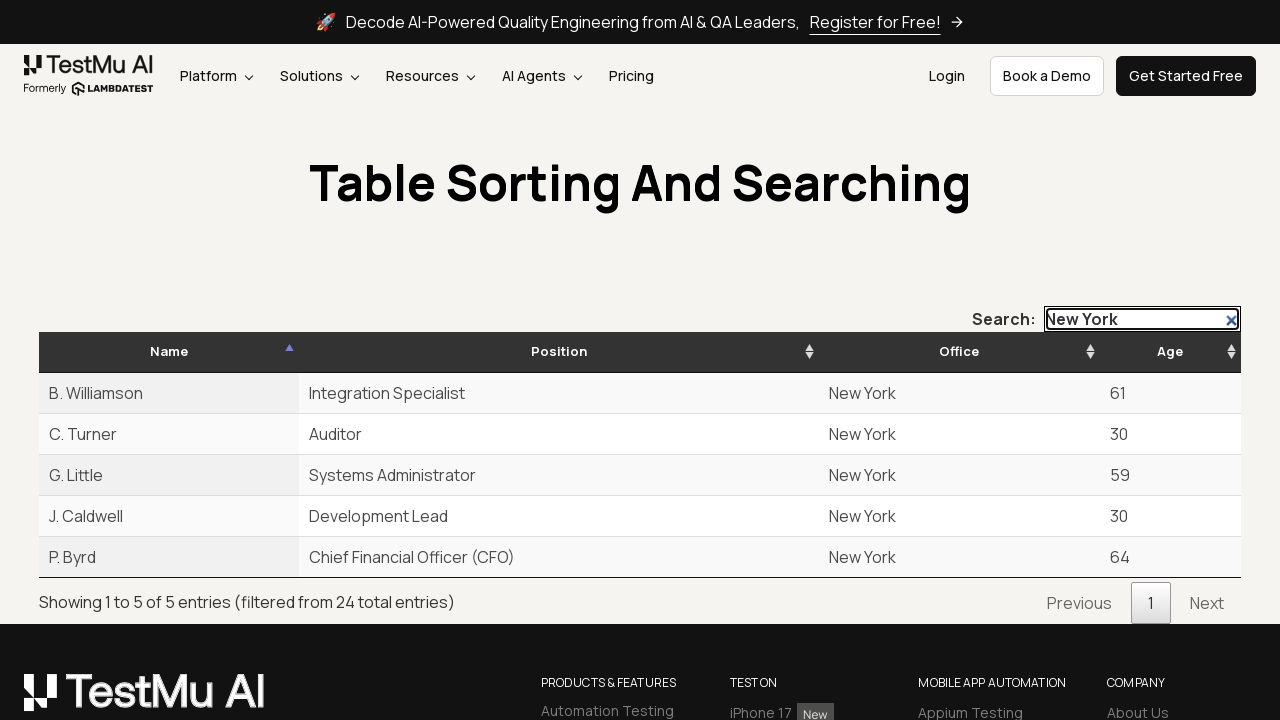

Located the results info element
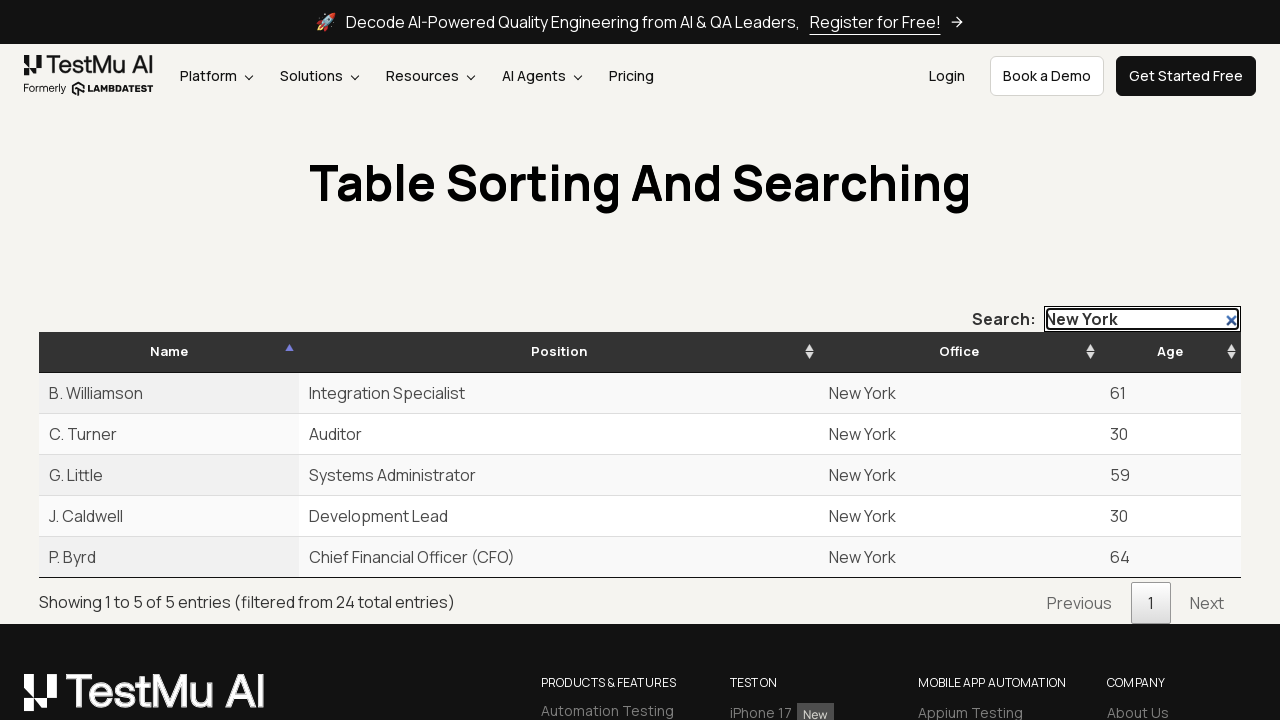

Results info element is ready
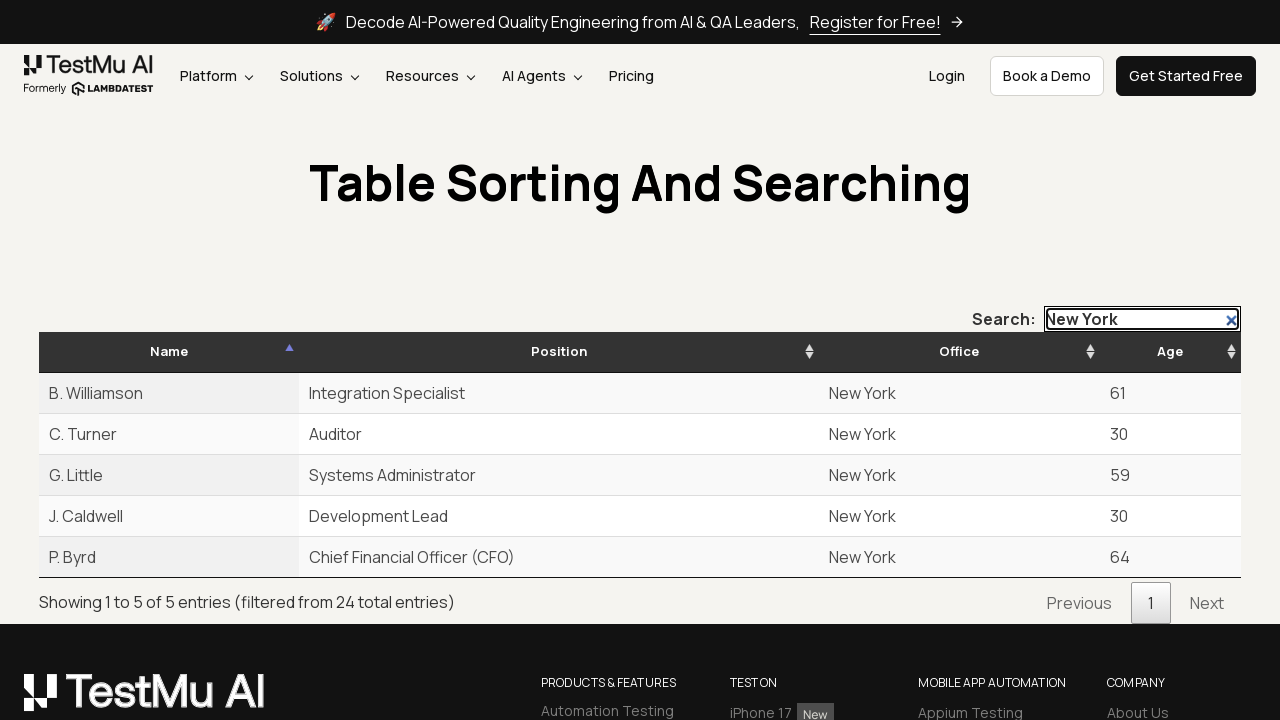

Verified that search results are filtered correctly for 'New York'
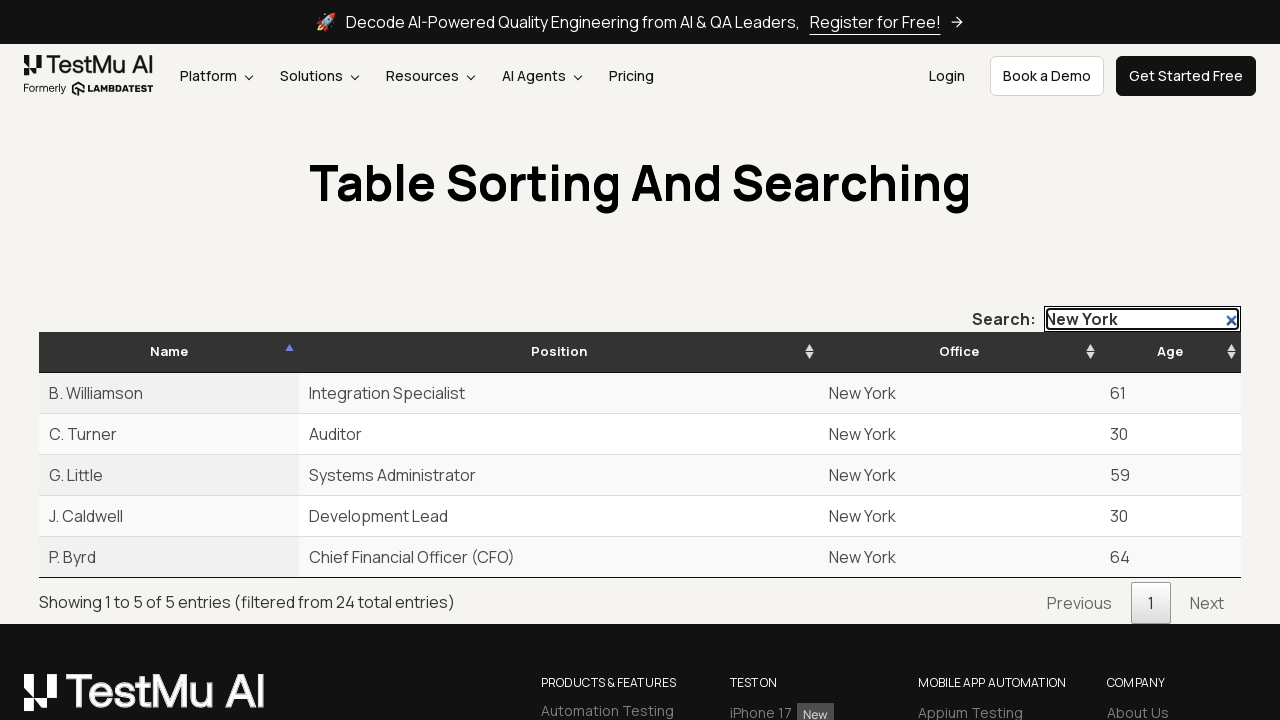

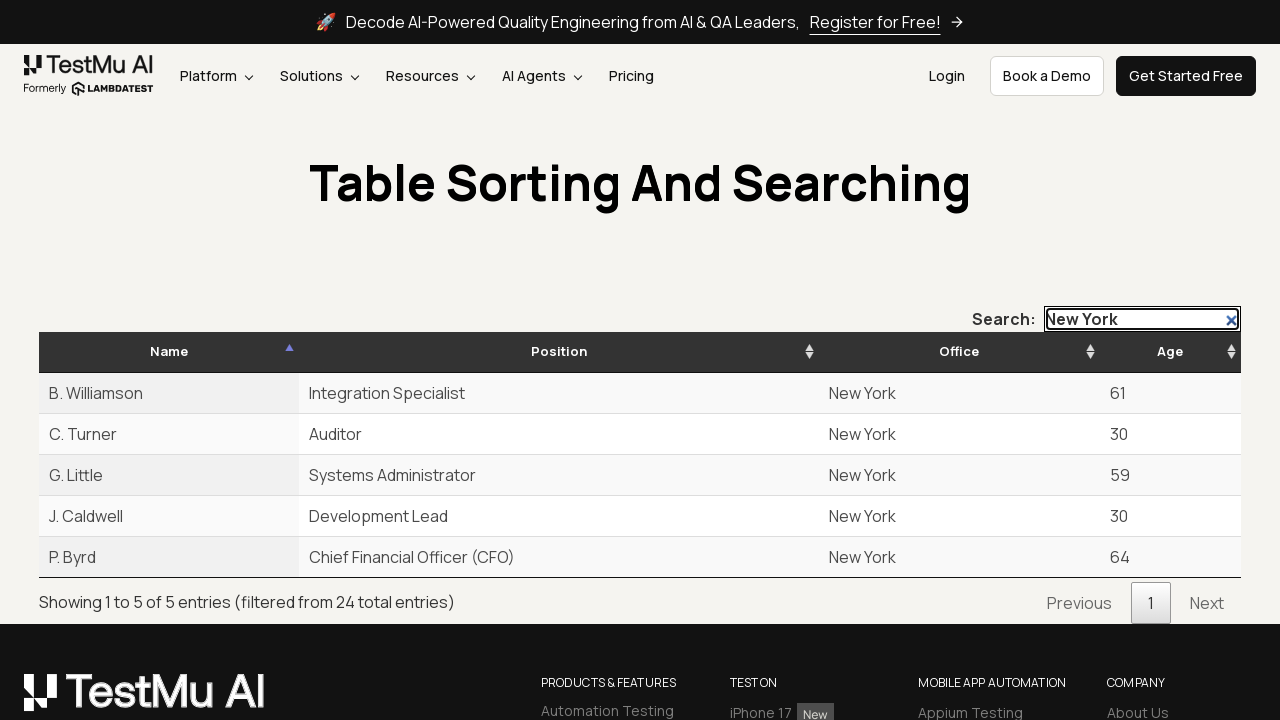